Tests various alert handling scenarios including simple alerts, confirm dialogs, and prompt alerts on a demo page

Starting URL: https://leafground.com/alert.xhtml

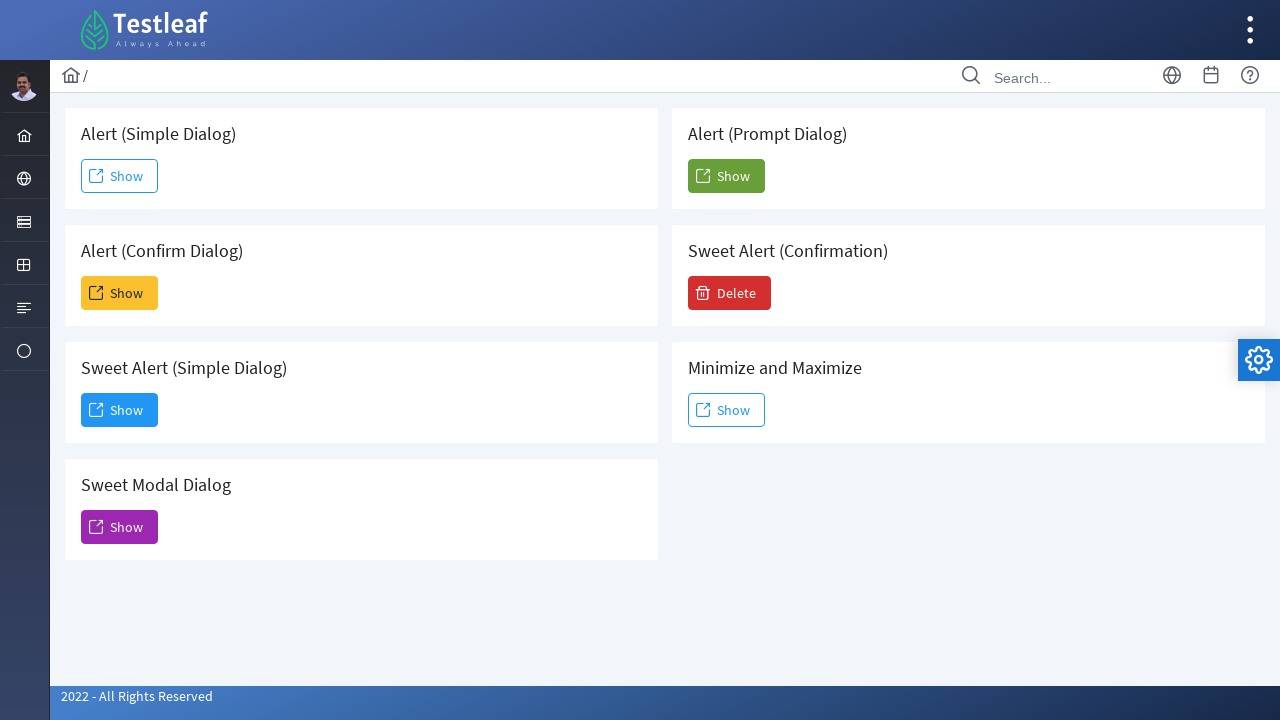

Clicked button to trigger simple alert at (120, 176) on xpath=//span[@class='ui-button-text ui-c']
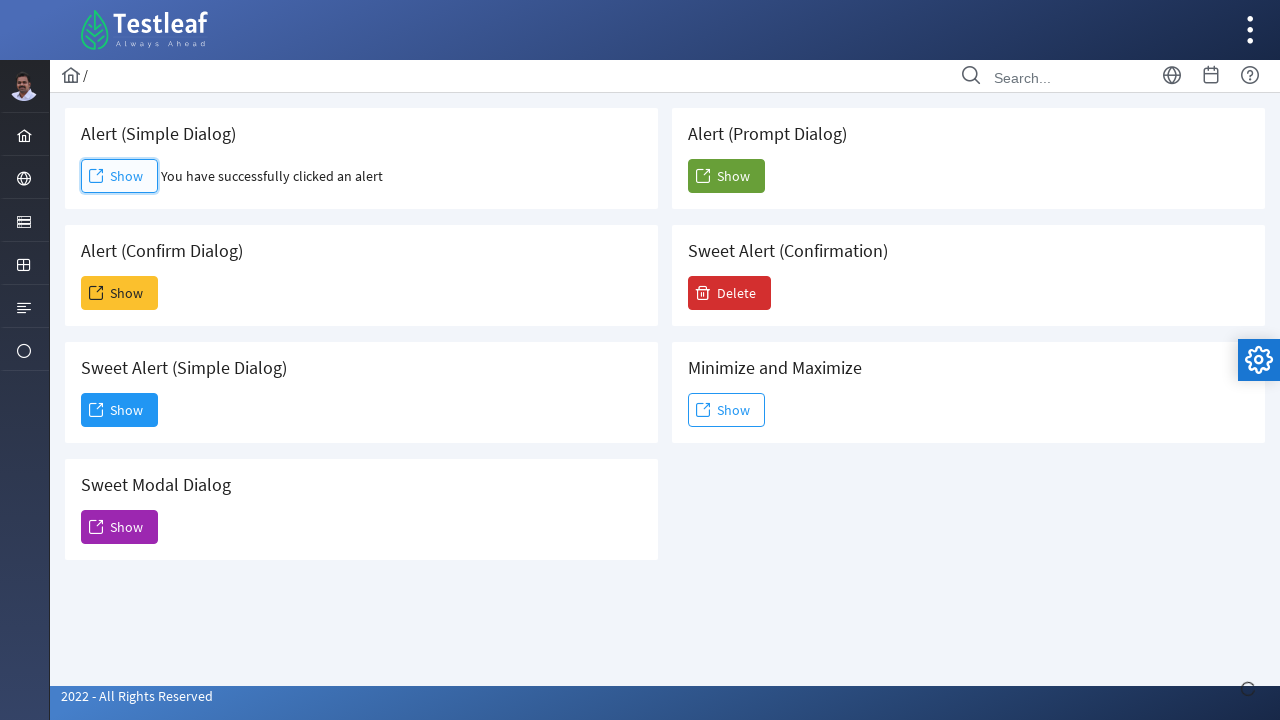

Accepted simple alert dialog
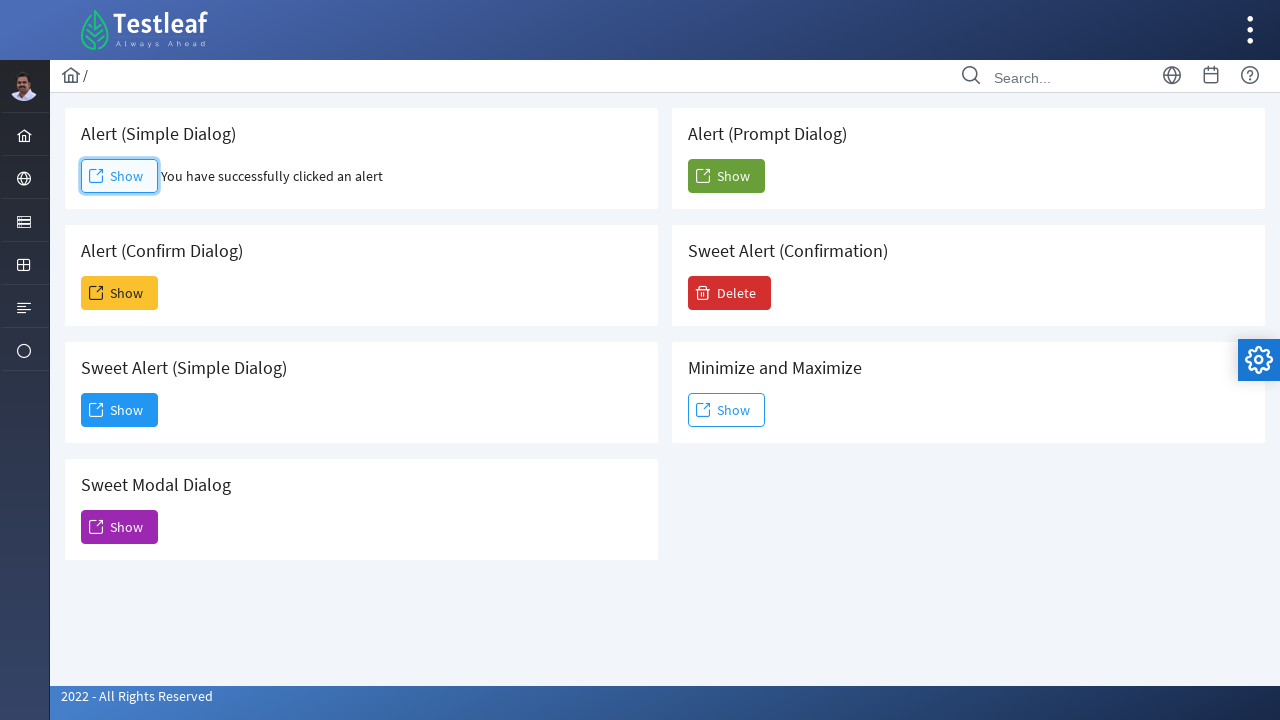

Clicked button to trigger confirm dialog at (120, 293) on xpath=//*[@id='j_idt88:j_idt93']/span[2]
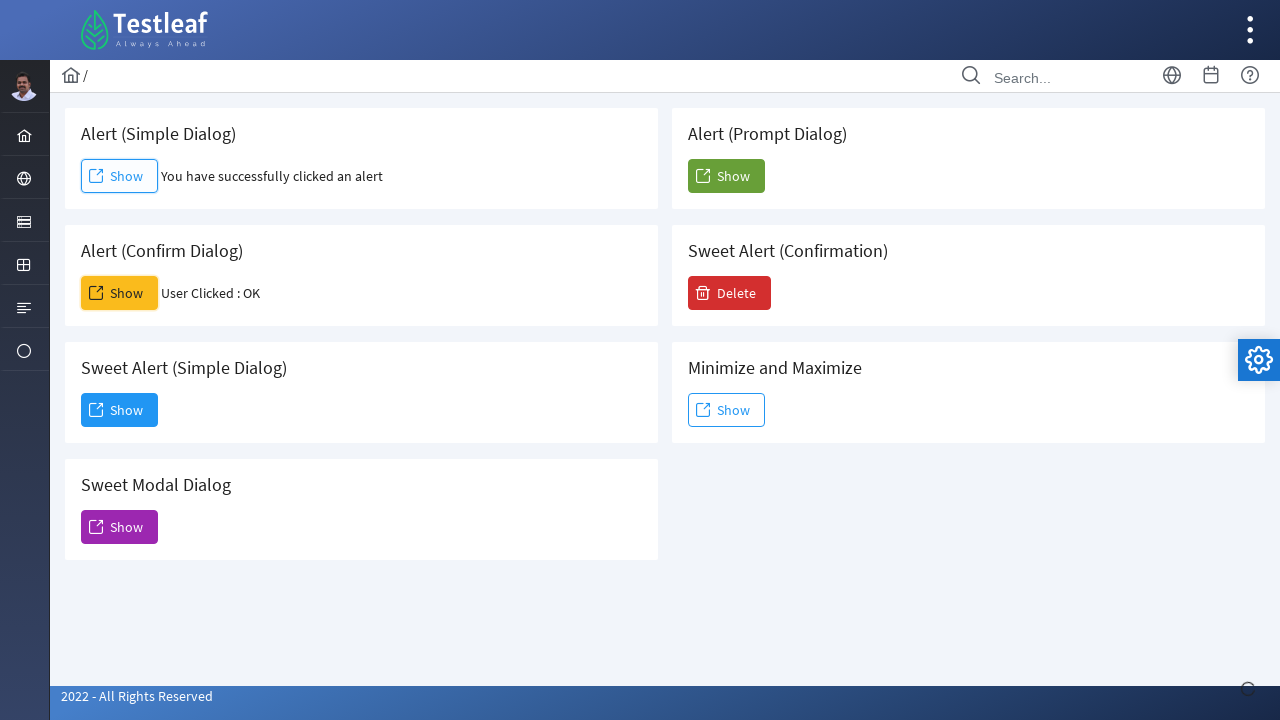

Dismissed confirm dialog
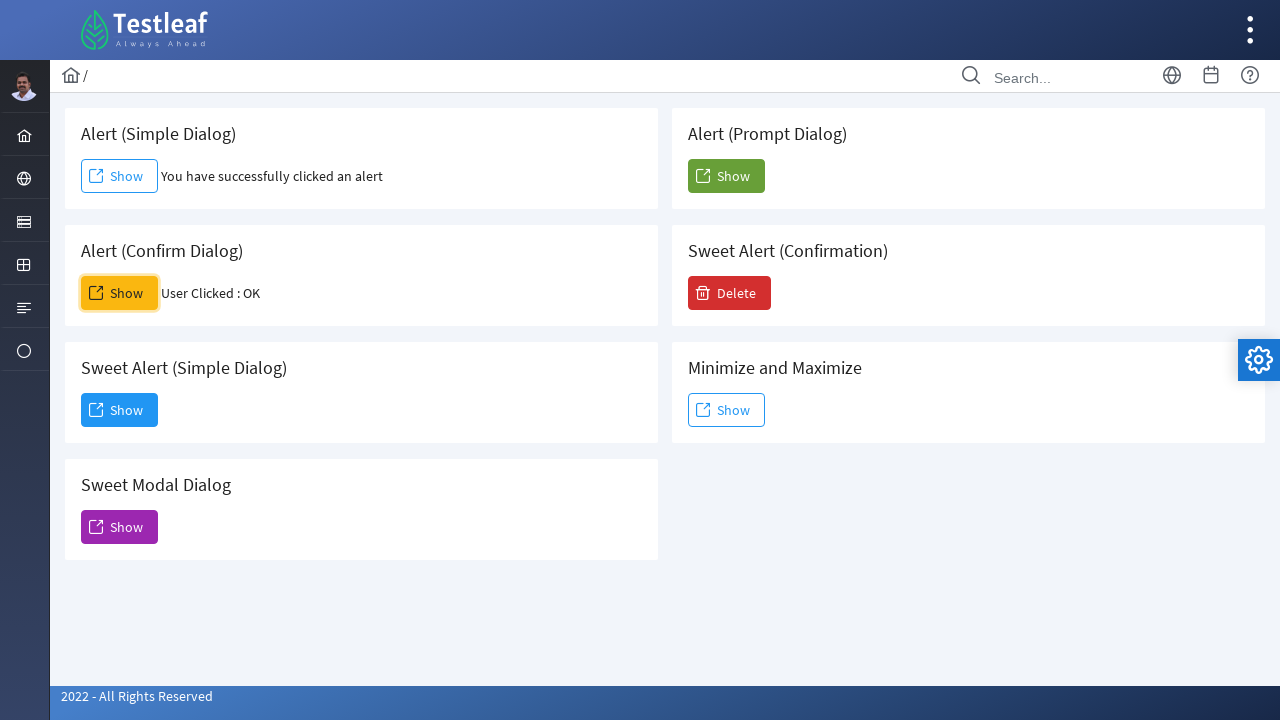

Set up prompt dialog handler to accept with 'Harry Potter'
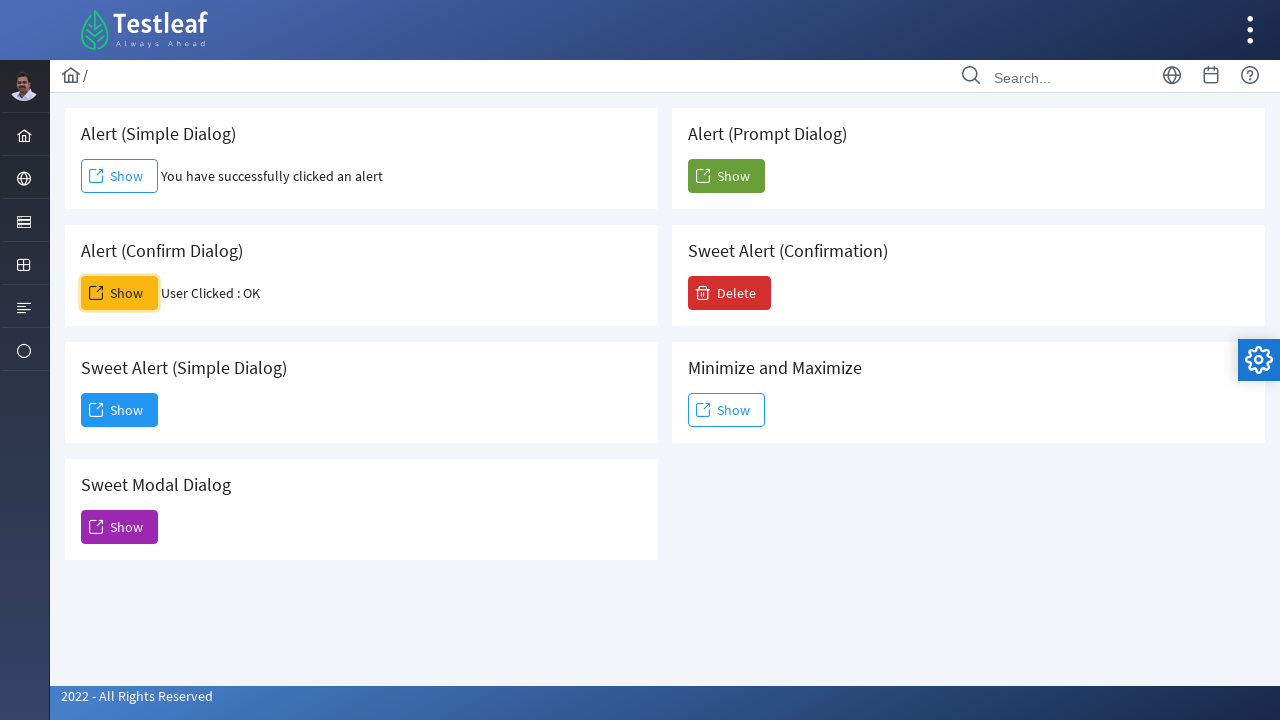

Clicked button to trigger prompt alert at (726, 176) on xpath=/html/body/div[1]/div[5]/div[2]/form/div/div[2]/div[1]/button/span[2]
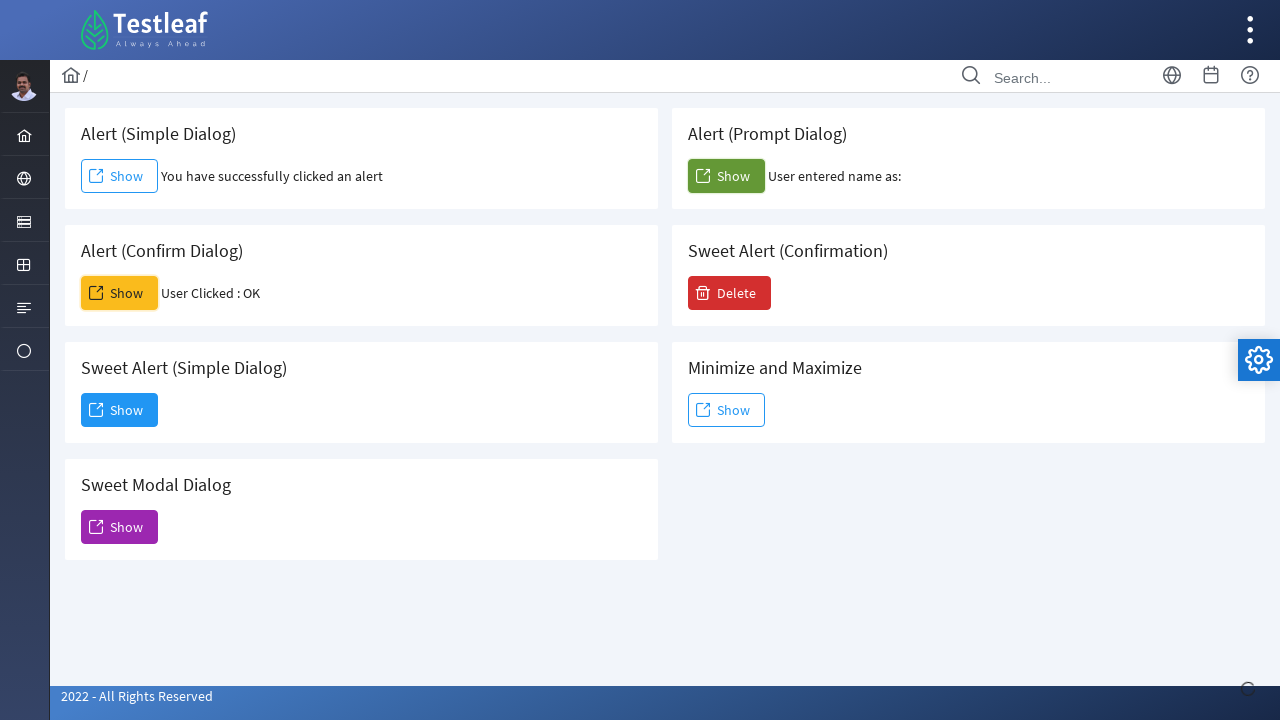

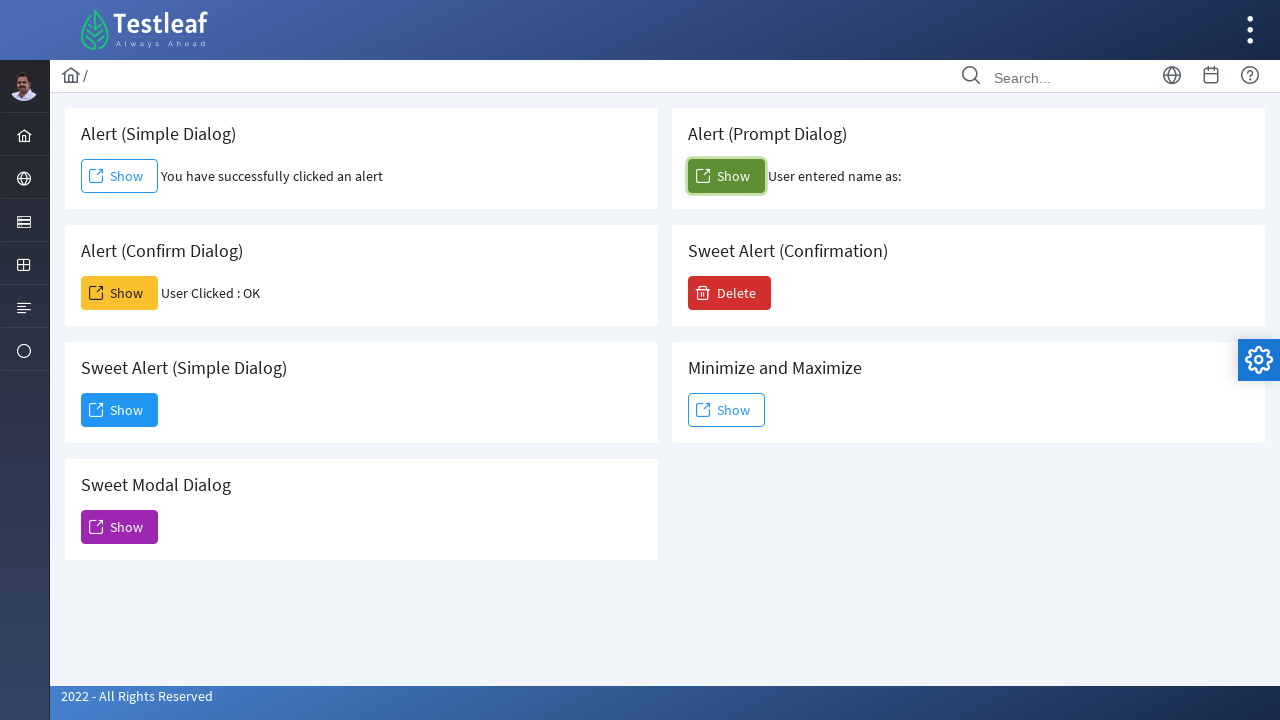